Tests editing a todo item by double-clicking and changing its text

Starting URL: https://demo.playwright.dev/todomvc

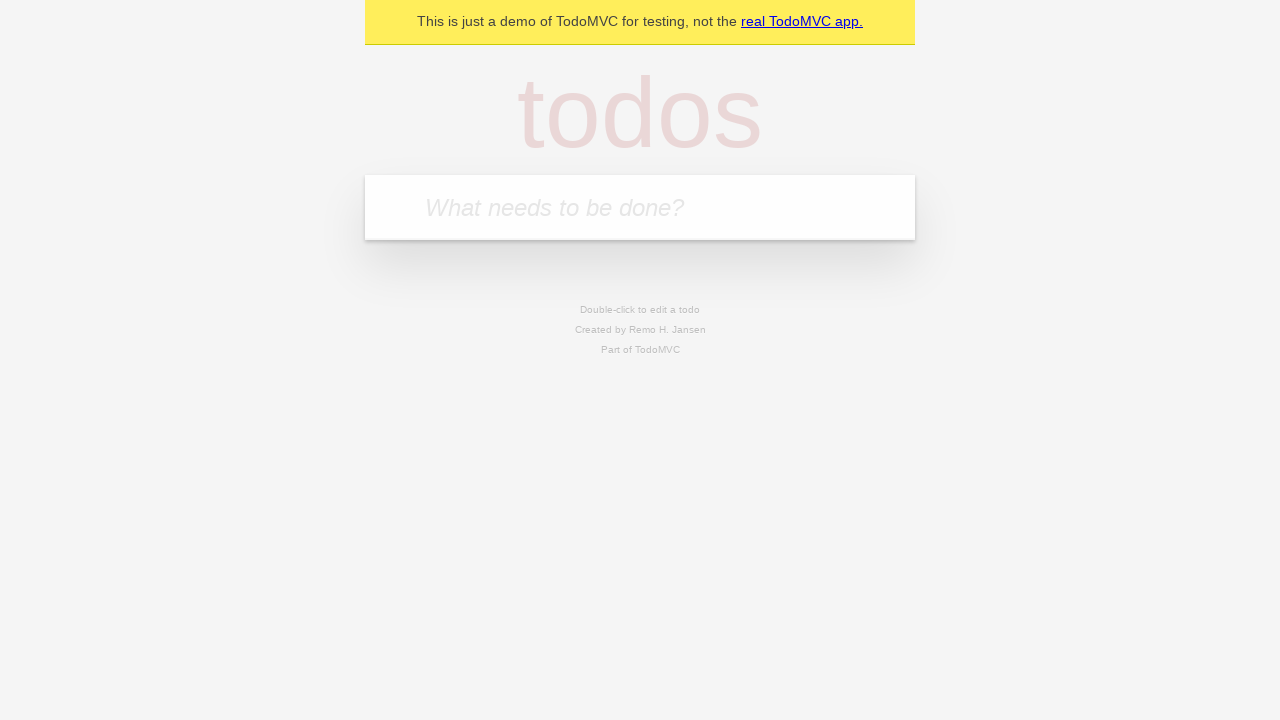

Filled todo input with 'buy some cheese' on internal:attr=[placeholder="What needs to be done?"i]
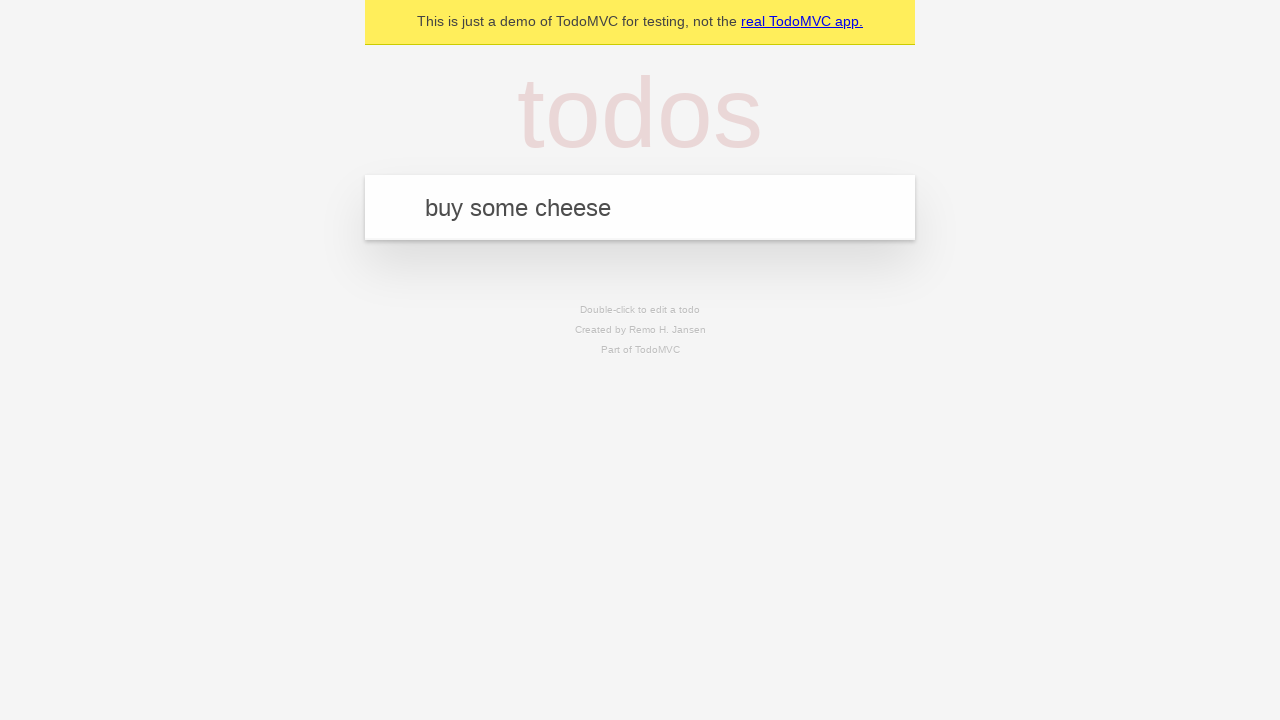

Pressed Enter to create first todo on internal:attr=[placeholder="What needs to be done?"i]
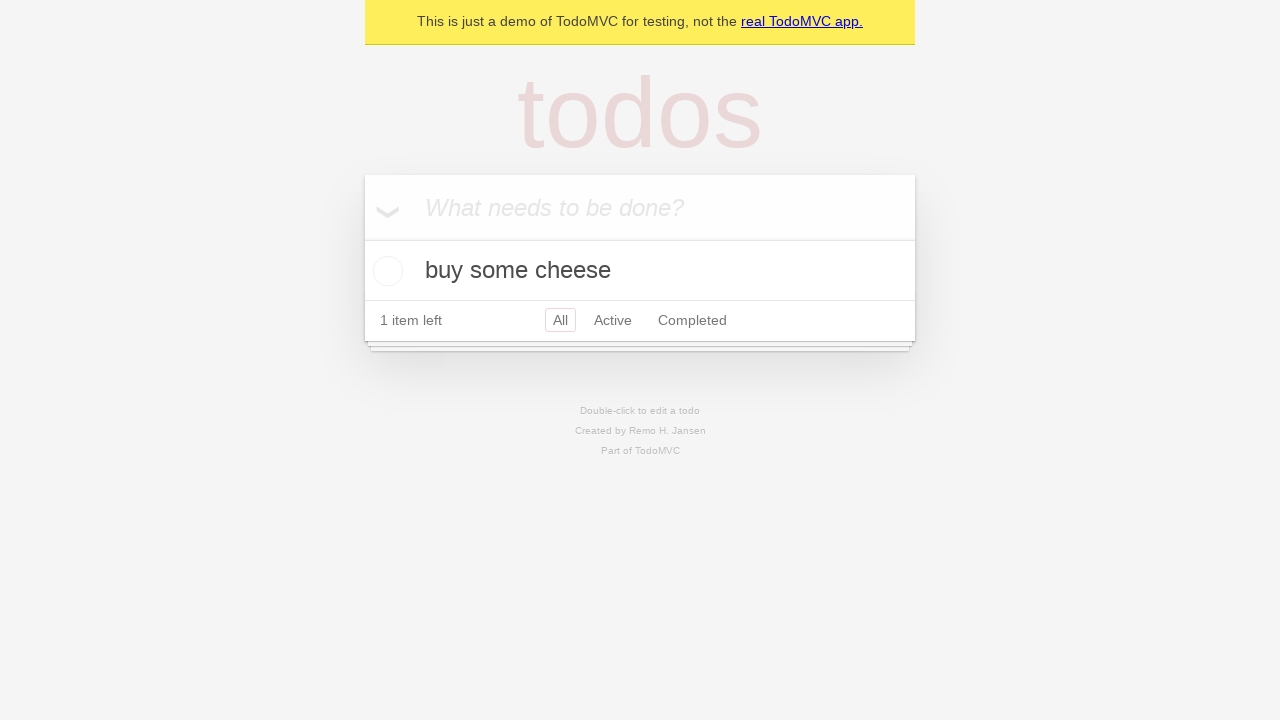

Filled todo input with 'feed the cat' on internal:attr=[placeholder="What needs to be done?"i]
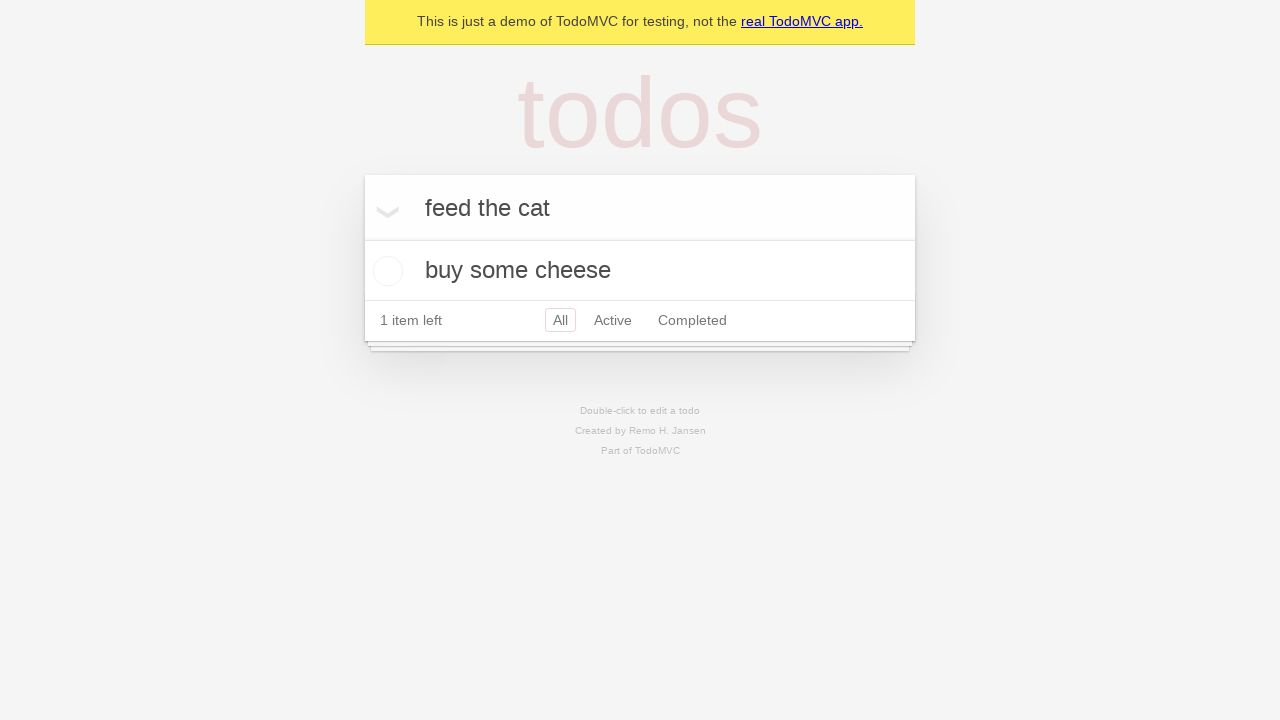

Pressed Enter to create second todo on internal:attr=[placeholder="What needs to be done?"i]
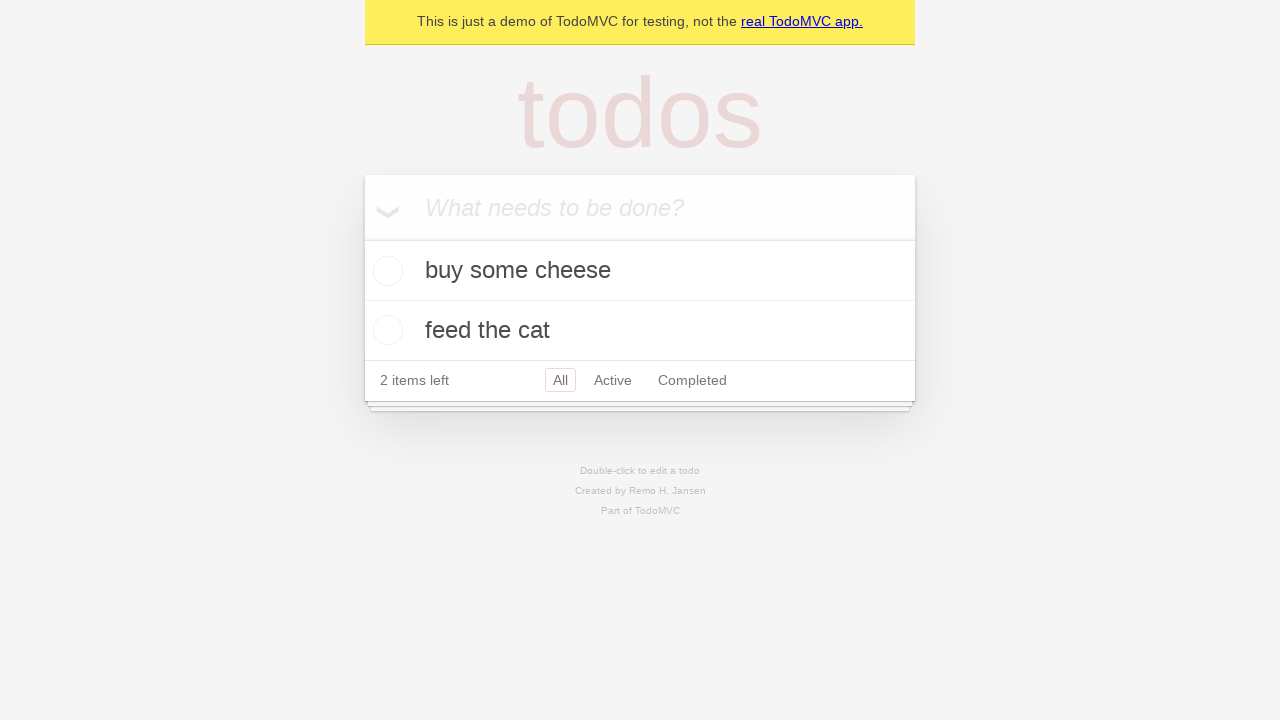

Filled todo input with 'book a doctors appointment' on internal:attr=[placeholder="What needs to be done?"i]
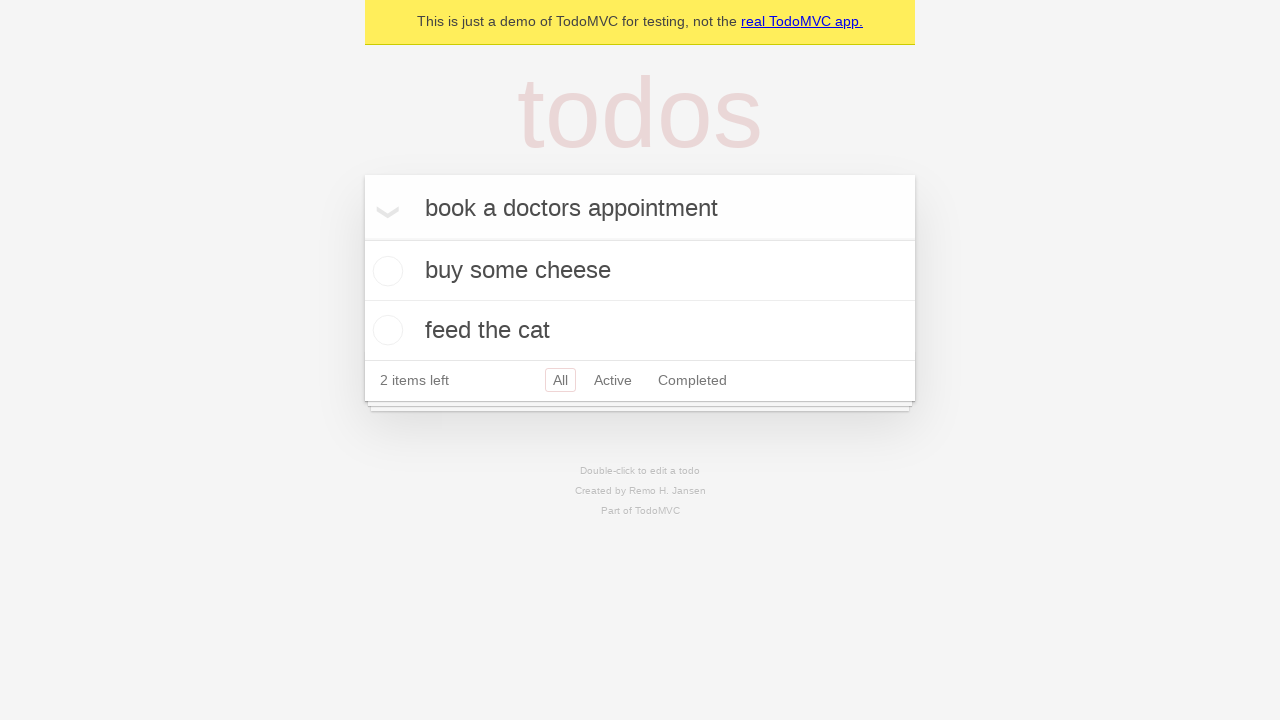

Pressed Enter to create third todo on internal:attr=[placeholder="What needs to be done?"i]
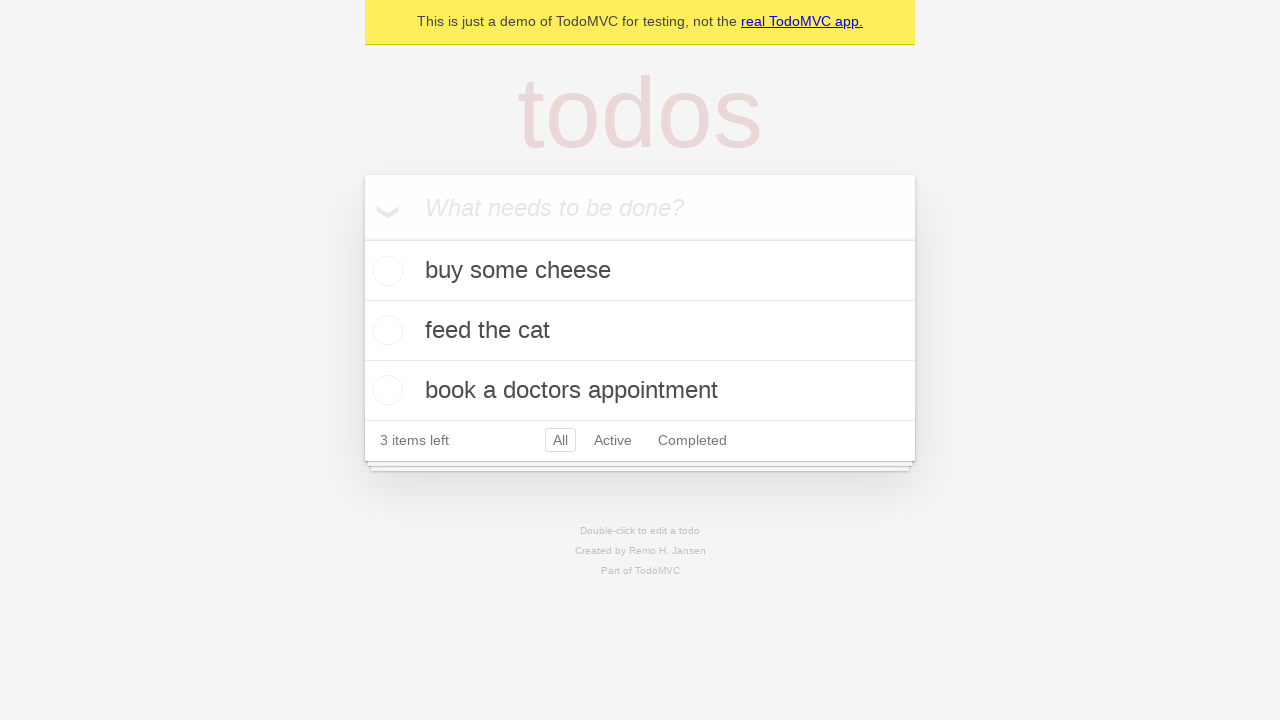

Double-clicked second todo item to enter edit mode at (640, 331) on internal:testid=[data-testid="todo-item"s] >> nth=1
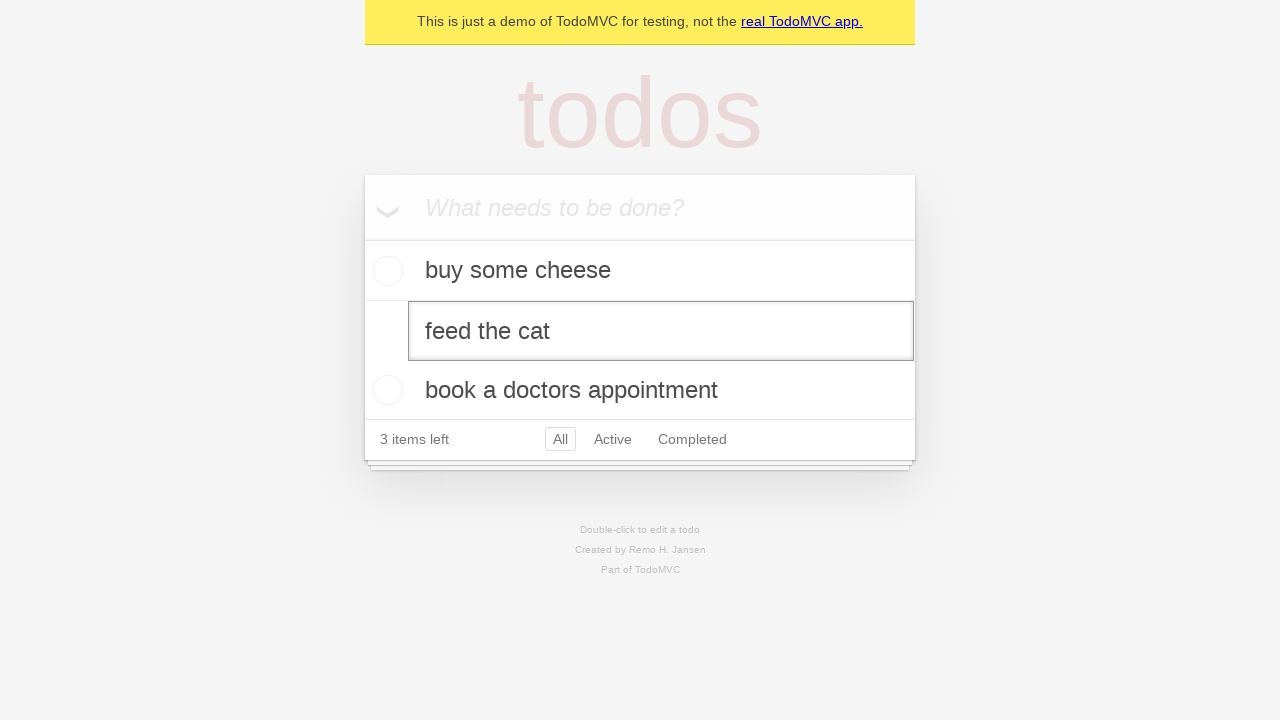

Filled edit textbox with 'buy some sausages' on internal:testid=[data-testid="todo-item"s] >> nth=1 >> internal:role=textbox[nam
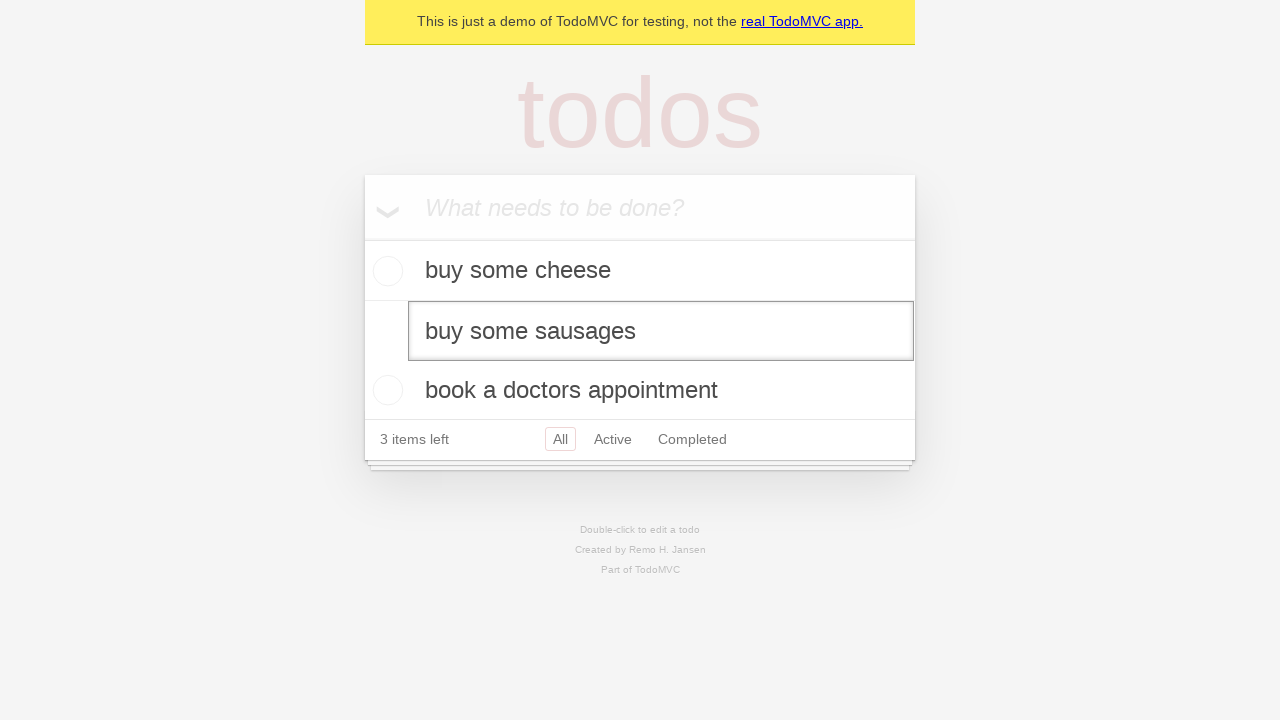

Pressed Enter to save edited todo text on internal:testid=[data-testid="todo-item"s] >> nth=1 >> internal:role=textbox[nam
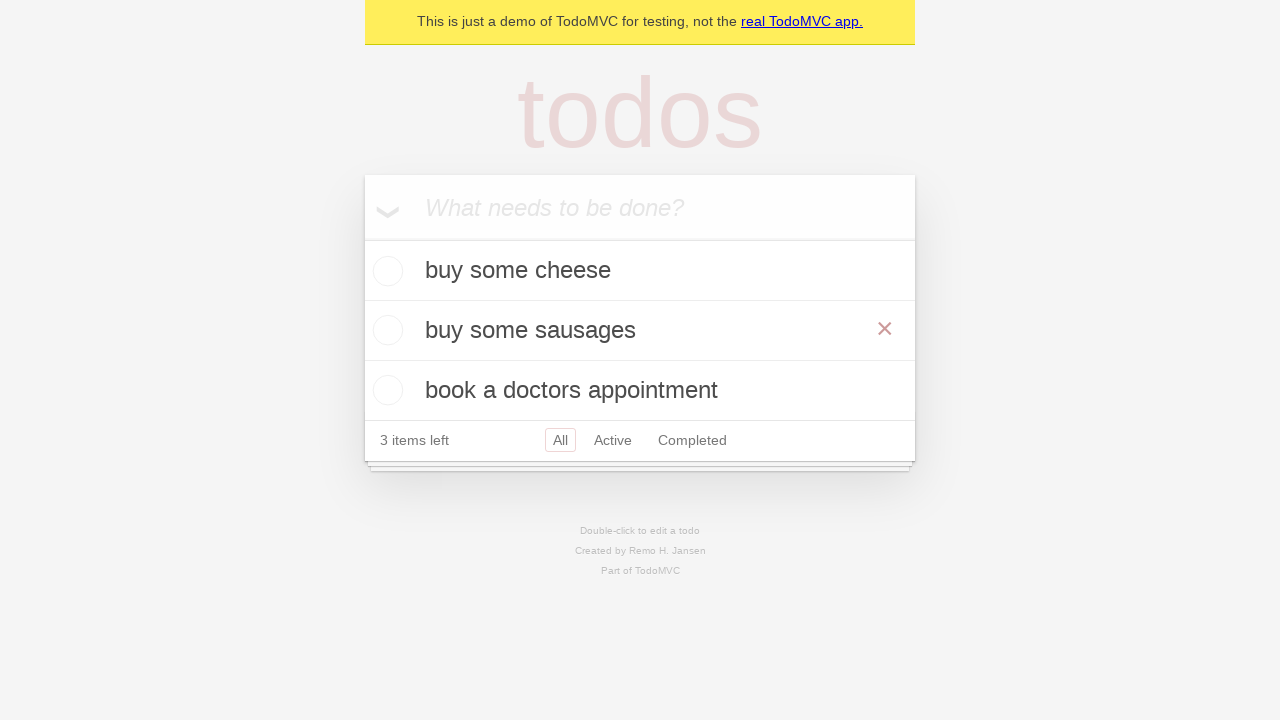

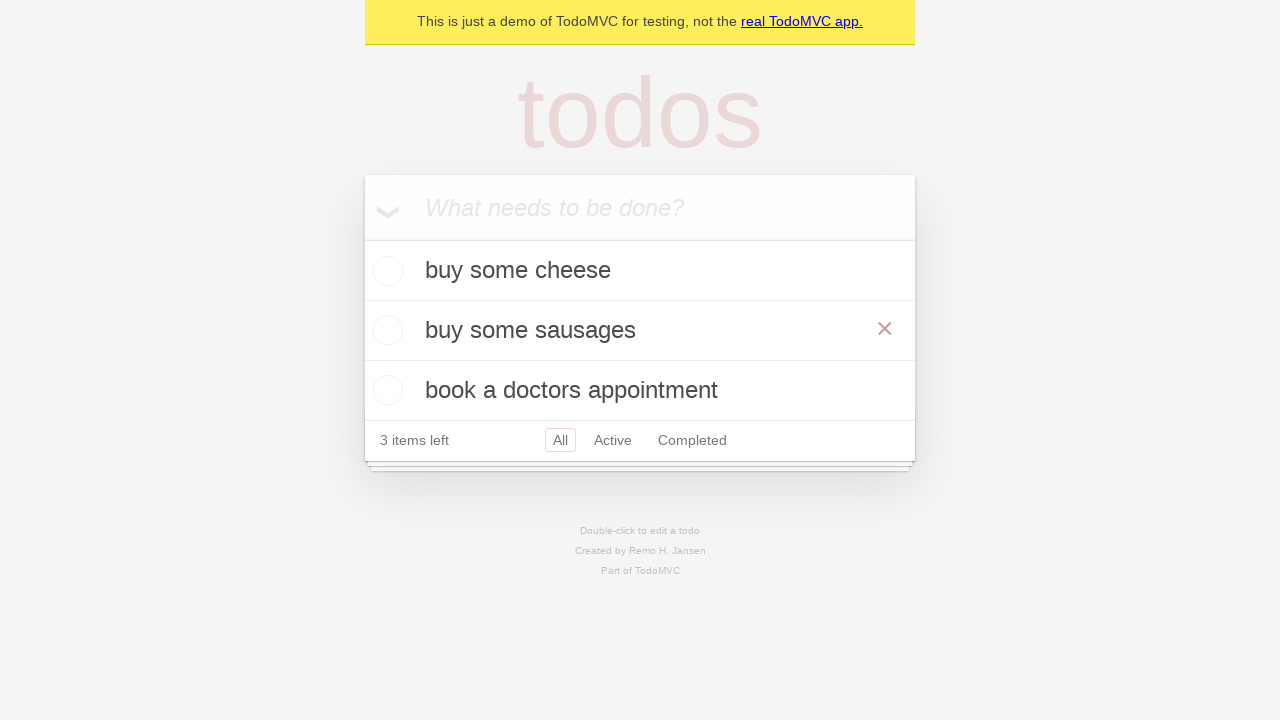